Navigates to Hepsiburada homepage and verifies the page loads successfully

Starting URL: https://www.hepsiburada.com/

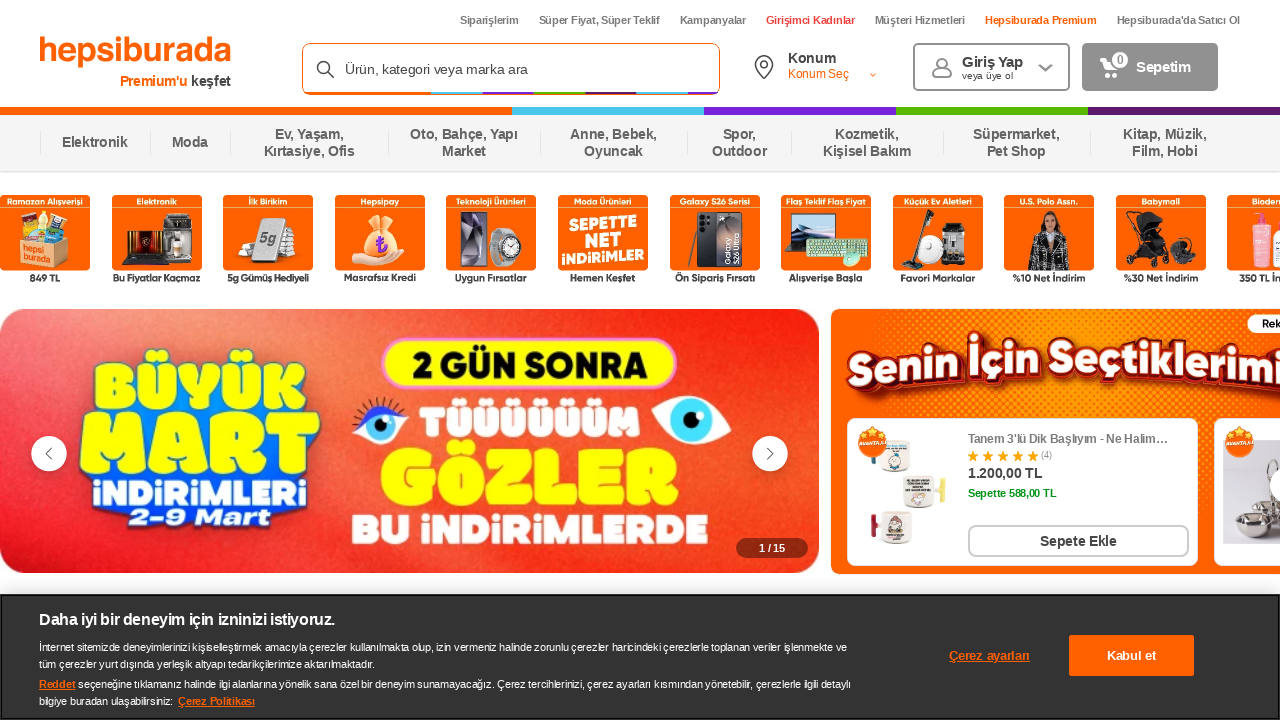

Waited for page DOM to fully load on Hepsiburada homepage
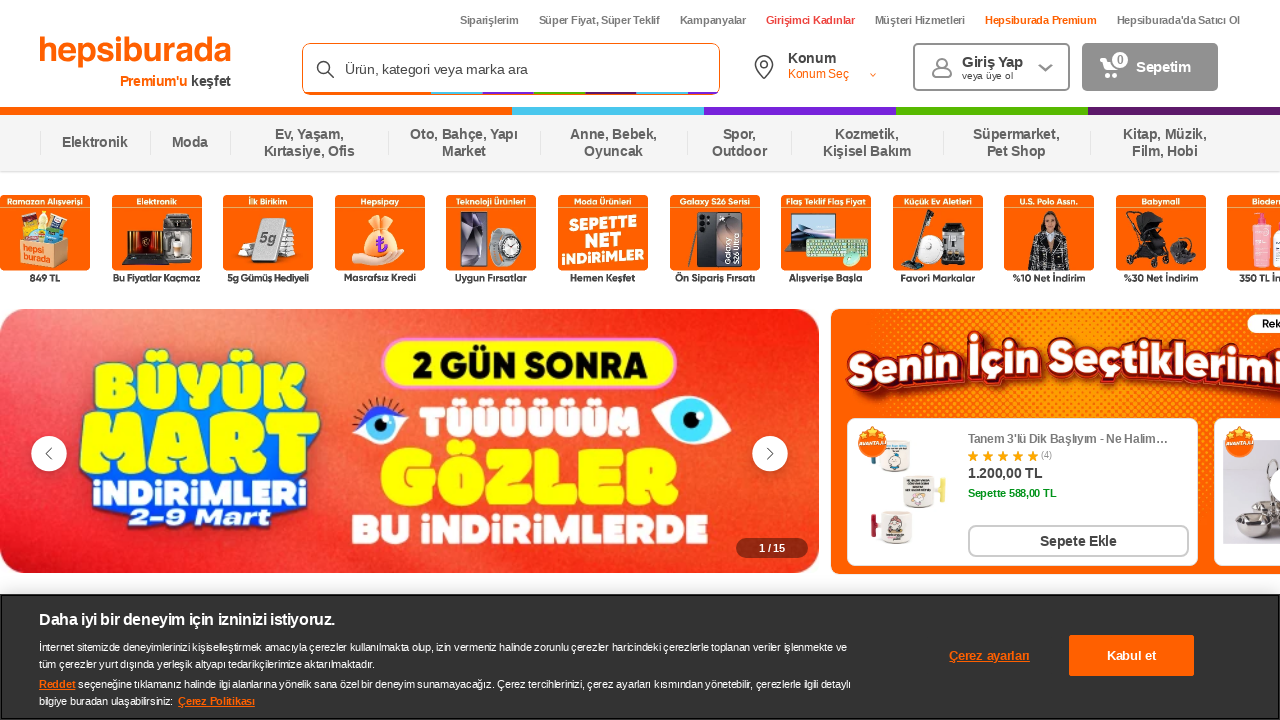

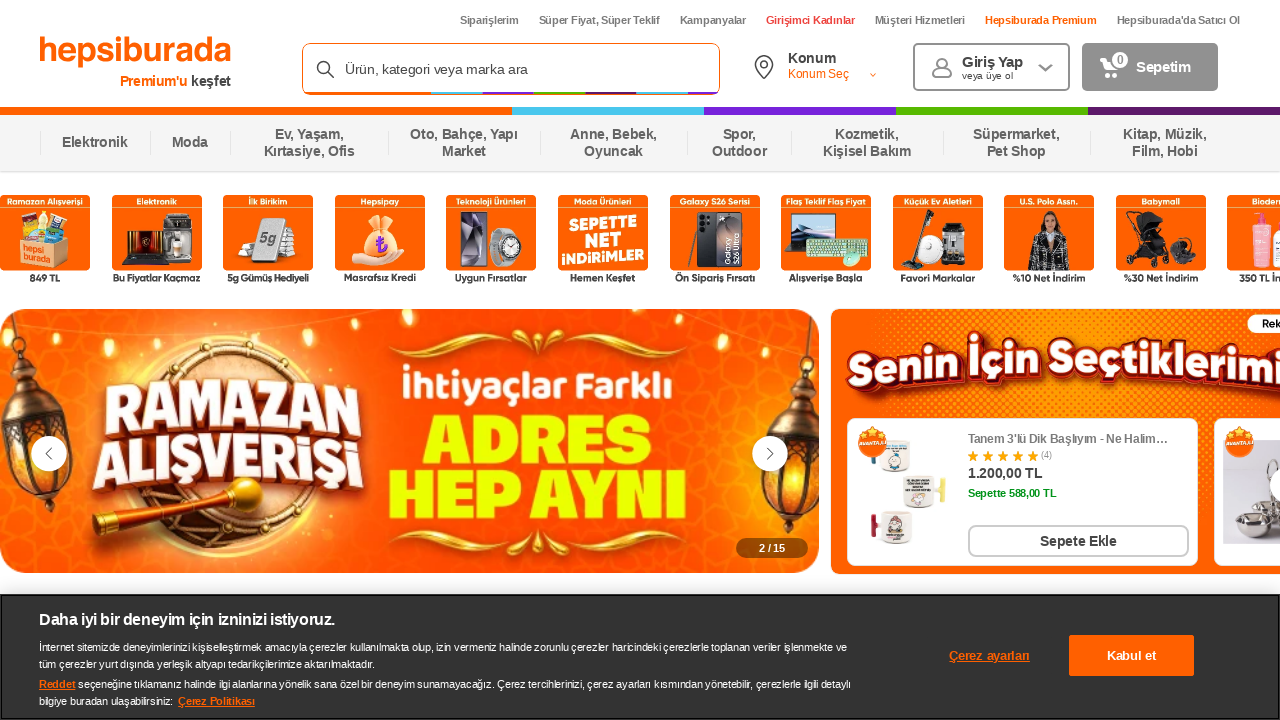